Tests AJIO website's search and filtering functionality by searching for bags, applying gender and category filters, and verifying that products are displayed

Starting URL: https://www.ajio.com/

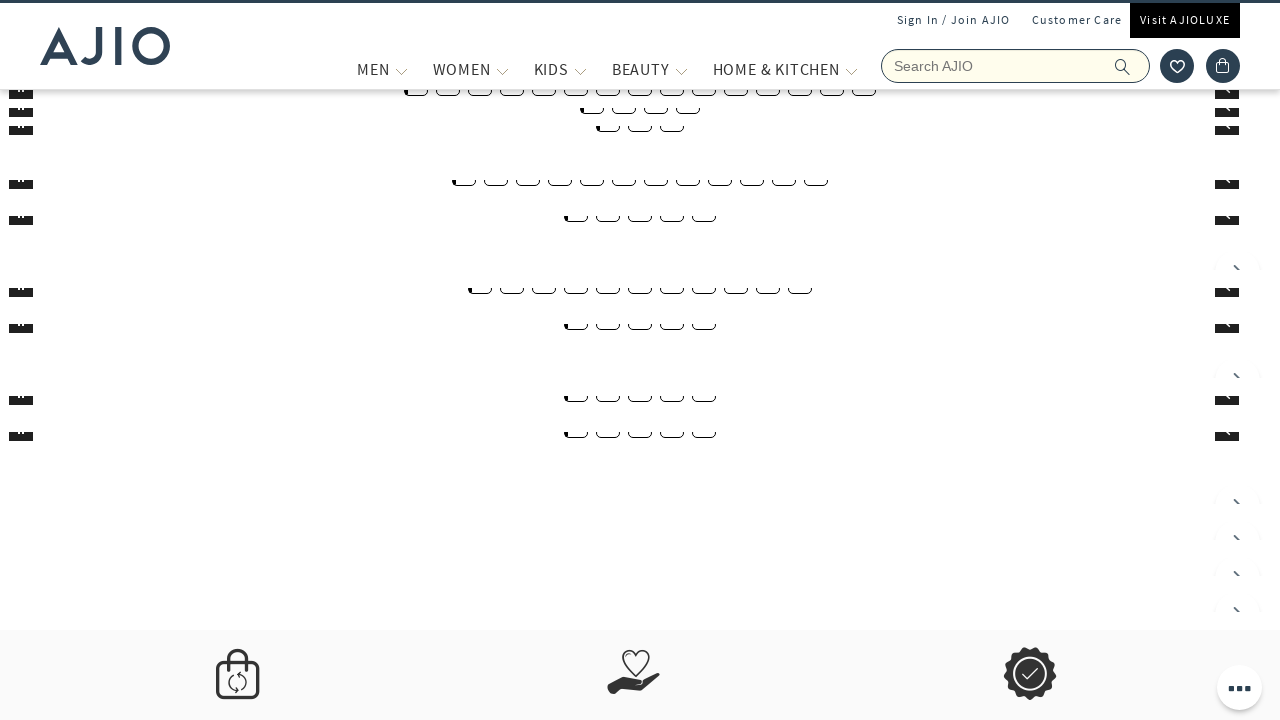

Filled search field with 'bags' on input[placeholder='Search AJIO']
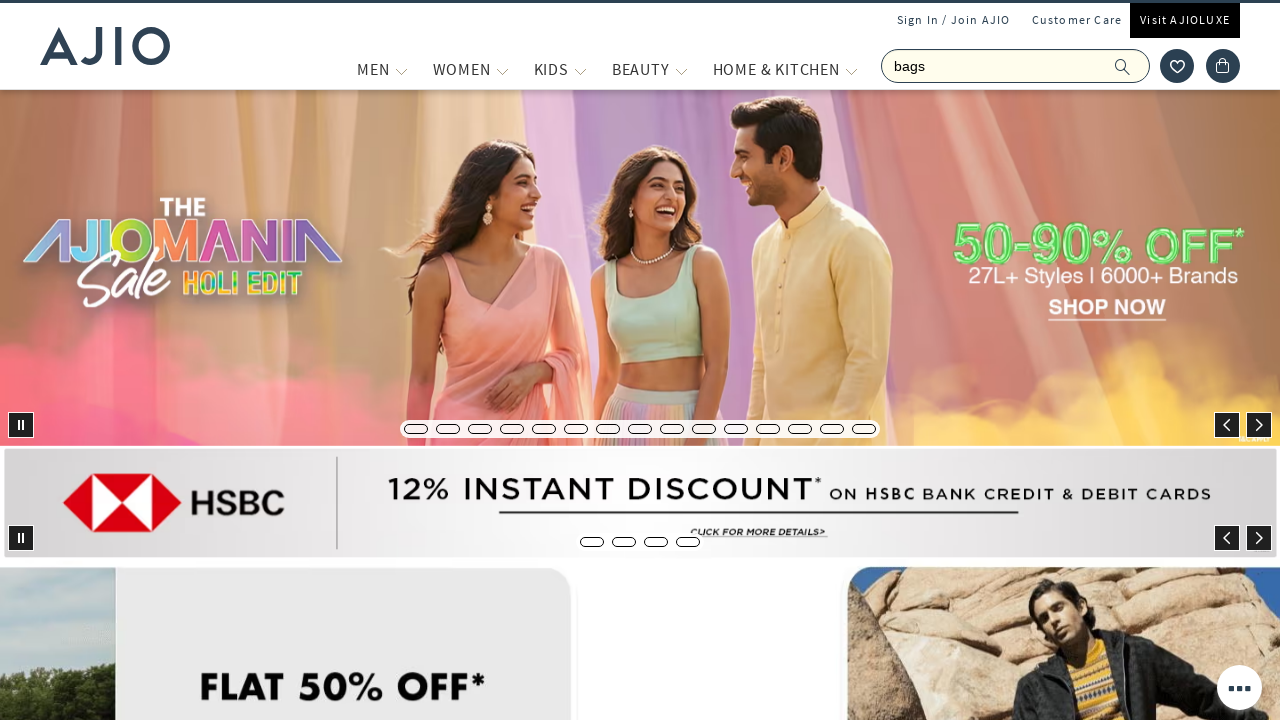

Clicked search button to search for bags at (1133, 66) on button.rilrtl-button
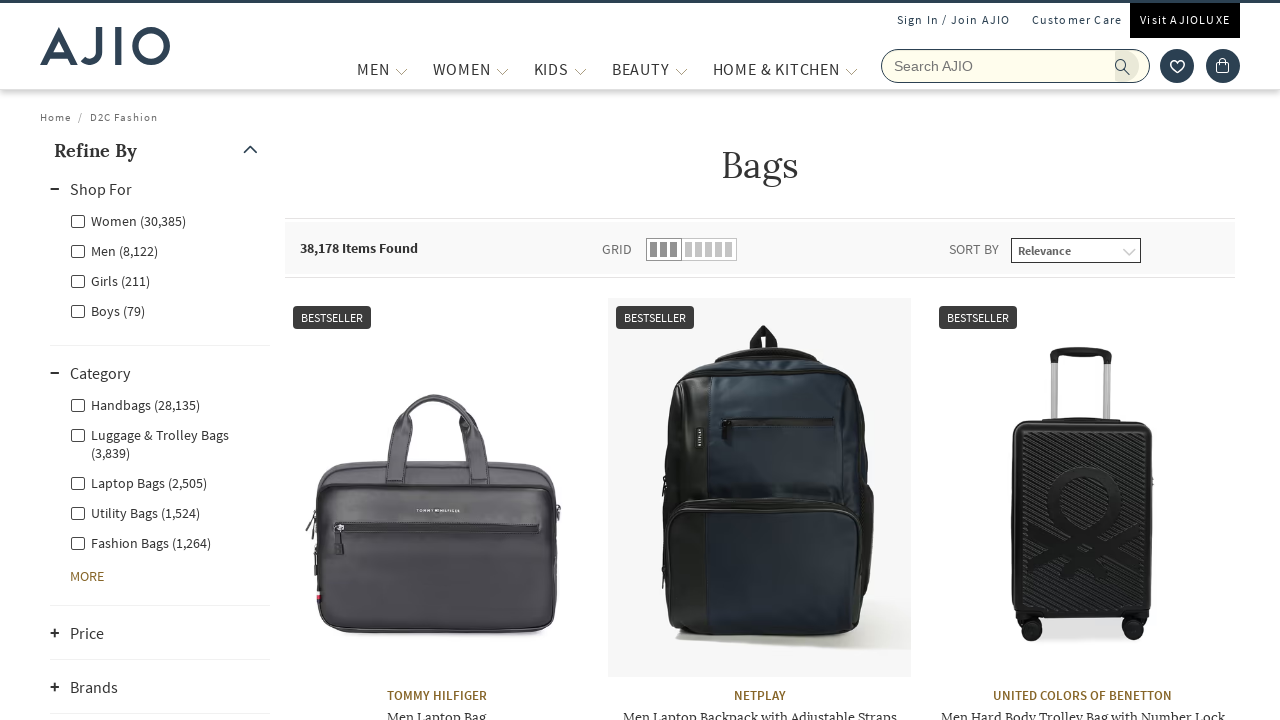

Waited for search results to load
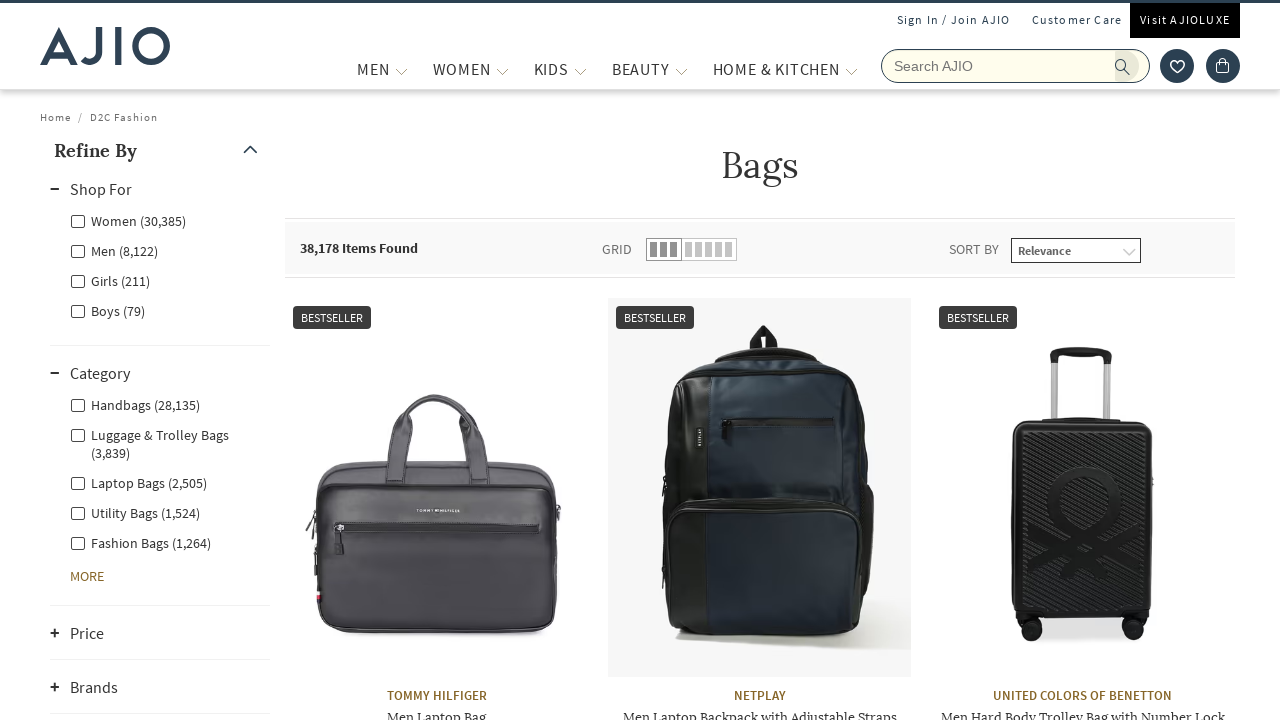

Applied Men gender filter at (114, 250) on label[for='Men']
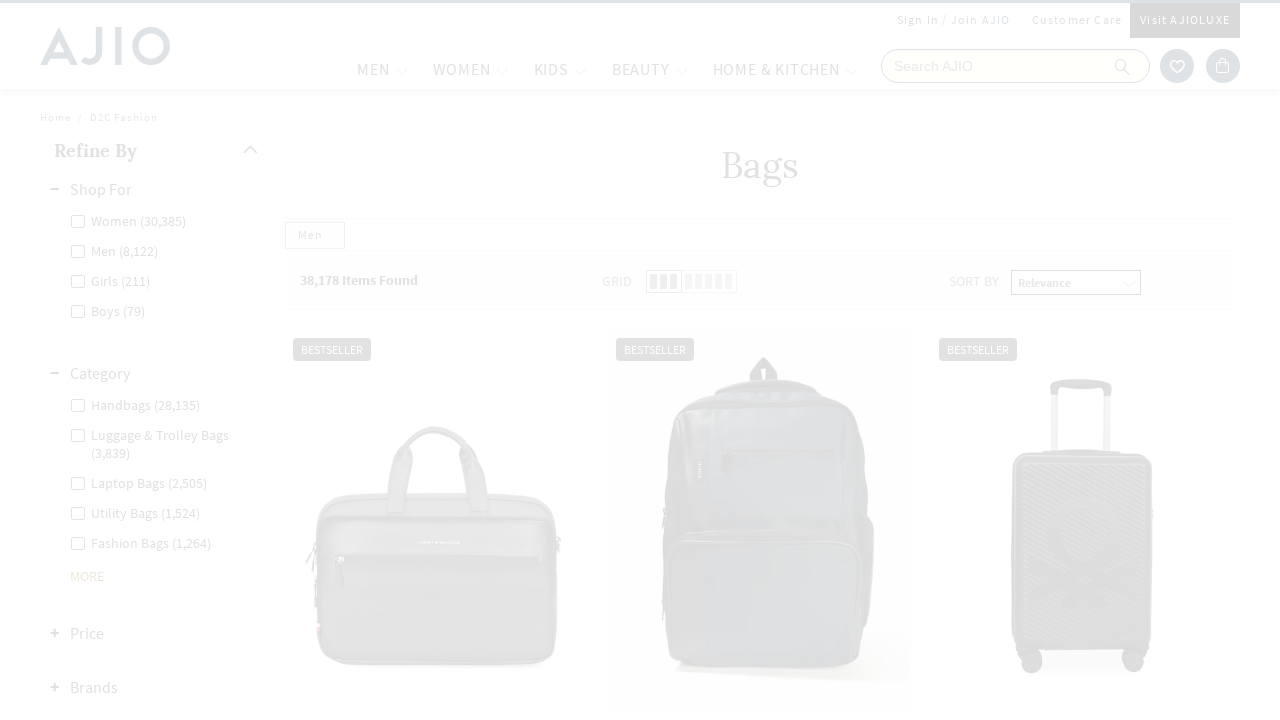

Waited for gender filter to apply
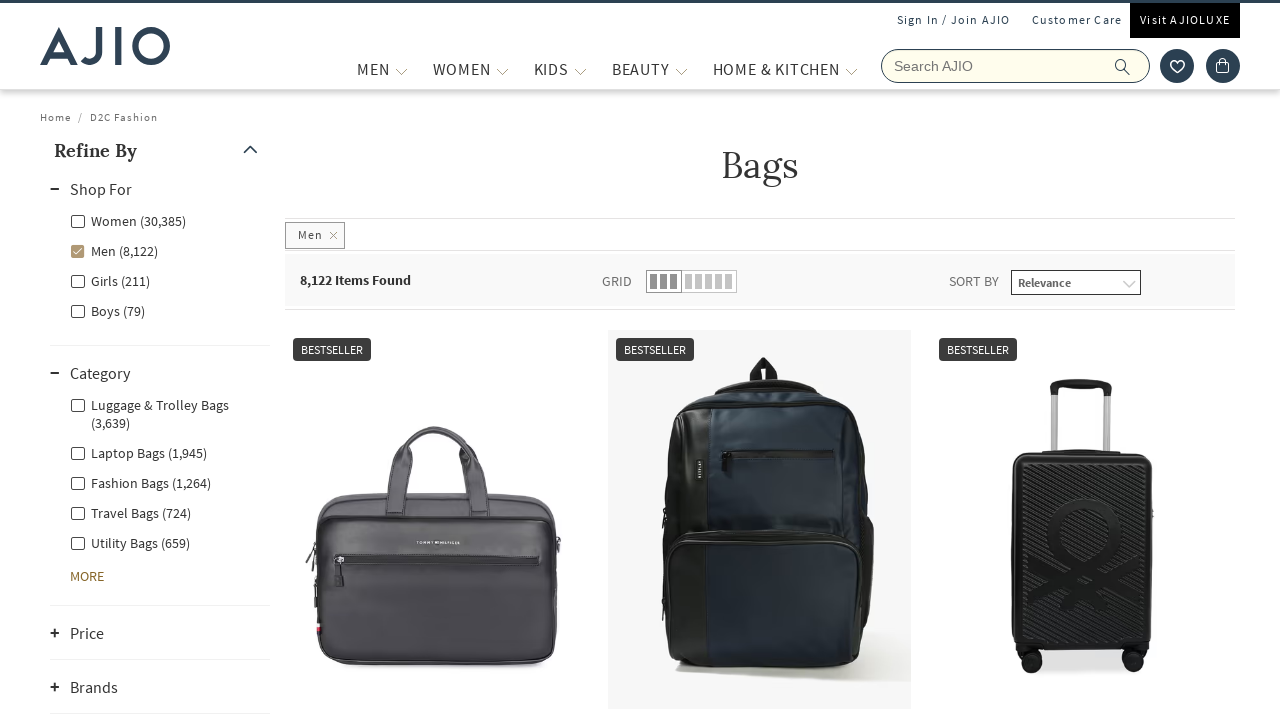

Applied Men - Fashion Bags category filter at (140, 482) on label[for='Men - Fashion Bags']
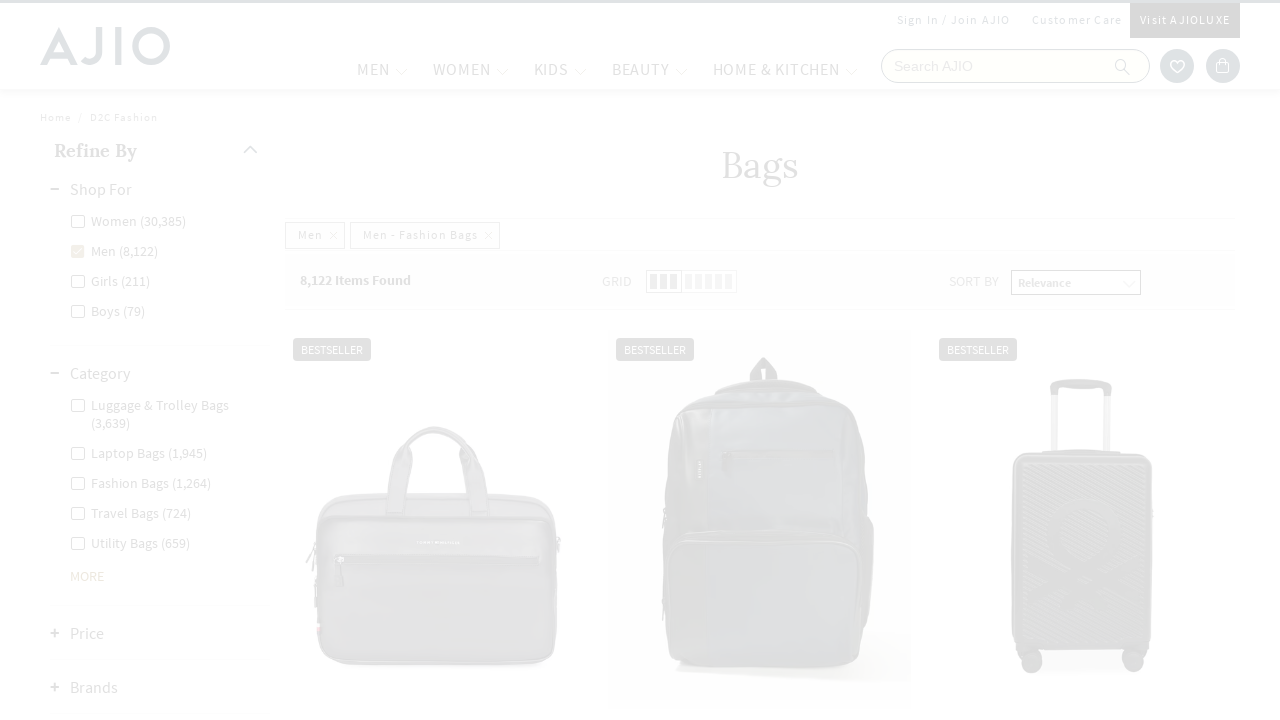

Waited for category filter results to update
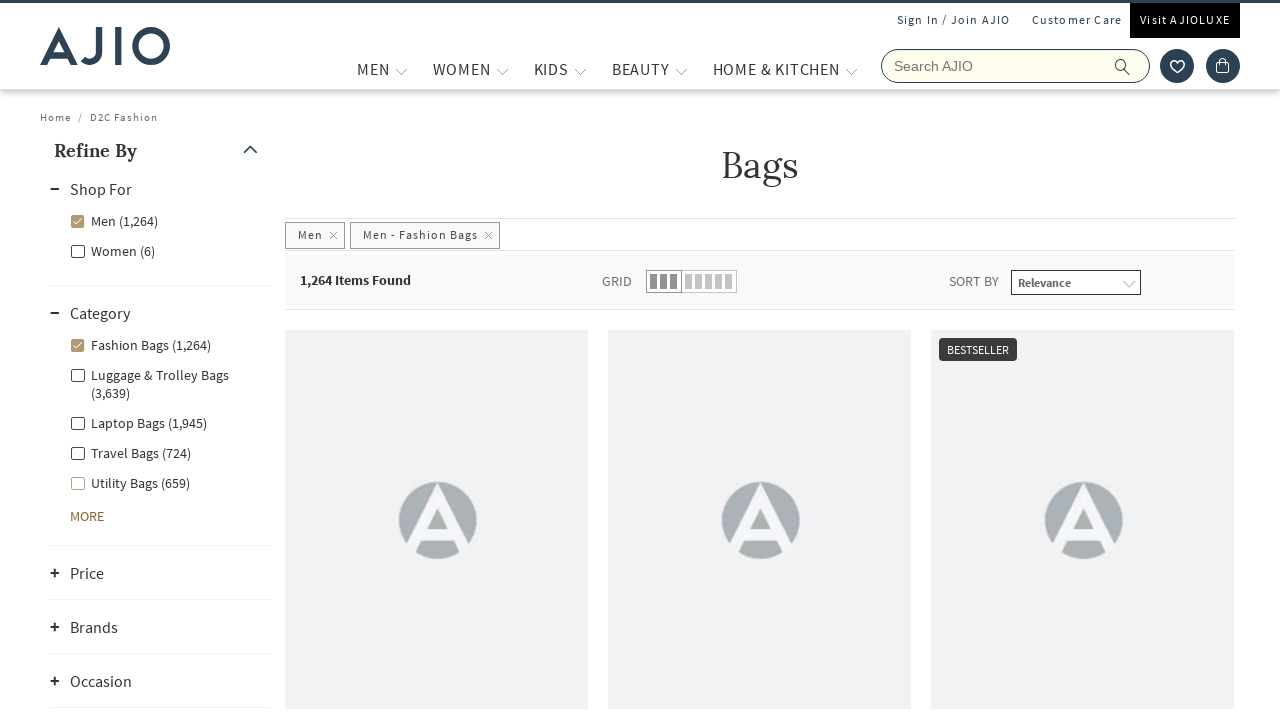

Verified items count is displayed
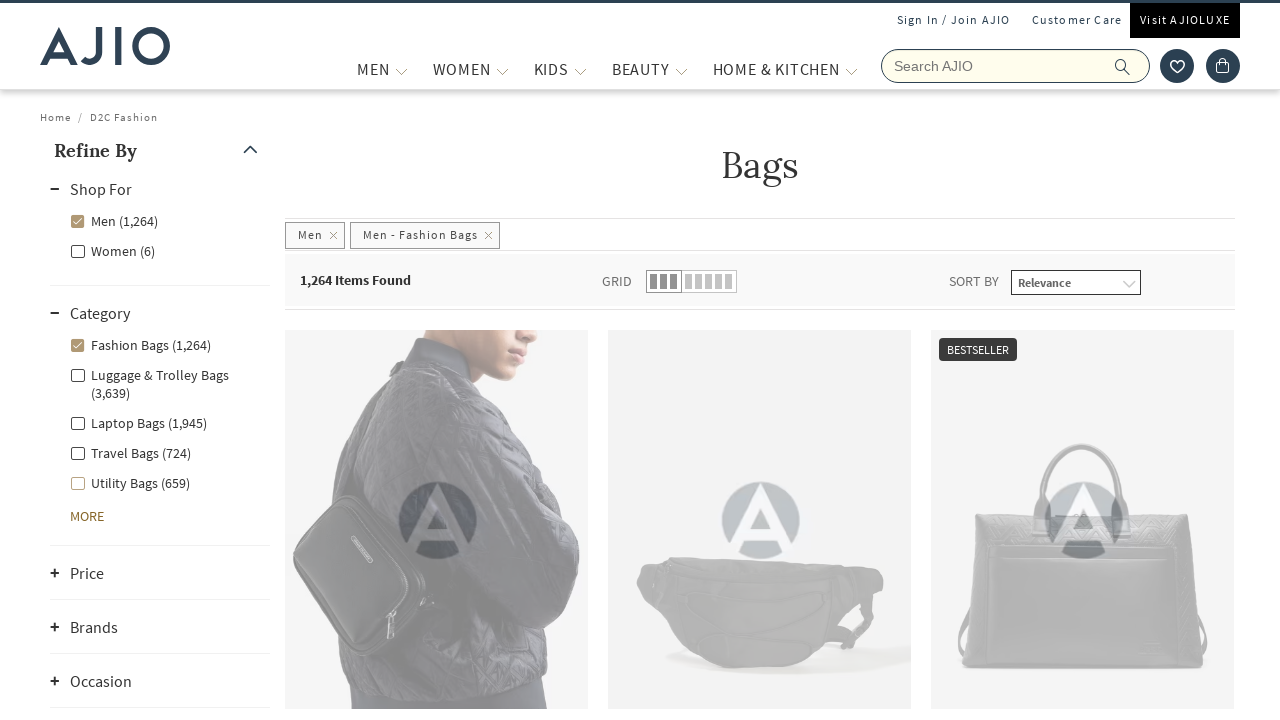

Verified brand information is displayed
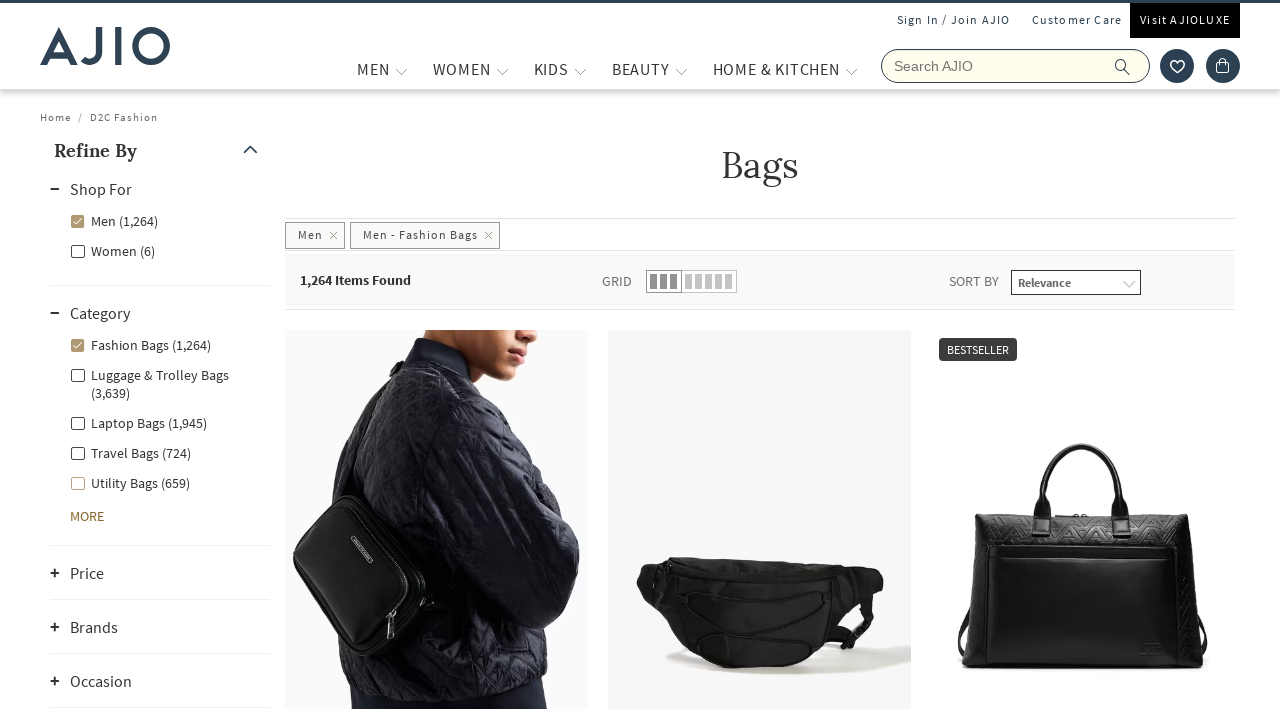

Verified product names are displayed
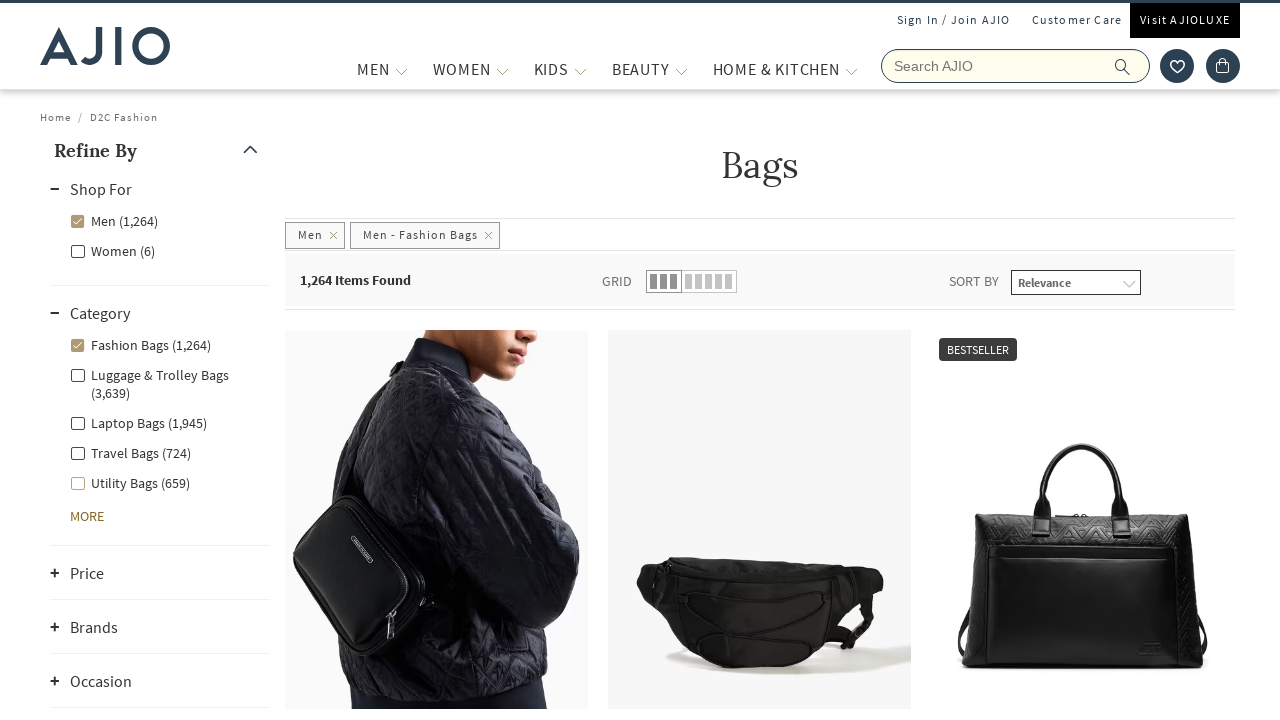

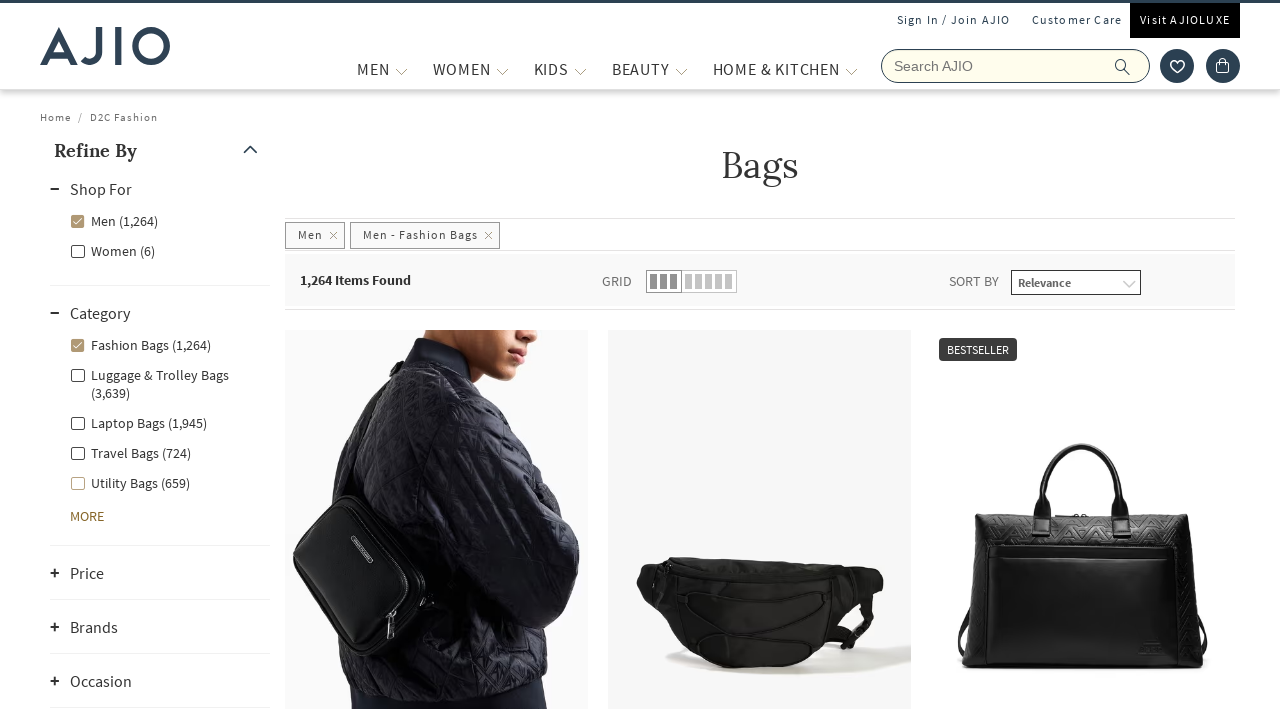